Tests dropdown select functionality by navigating to the dropdown page and selecting an option by index, then verifying the correct option is selected

Starting URL: https://the-internet.herokuapp.com/

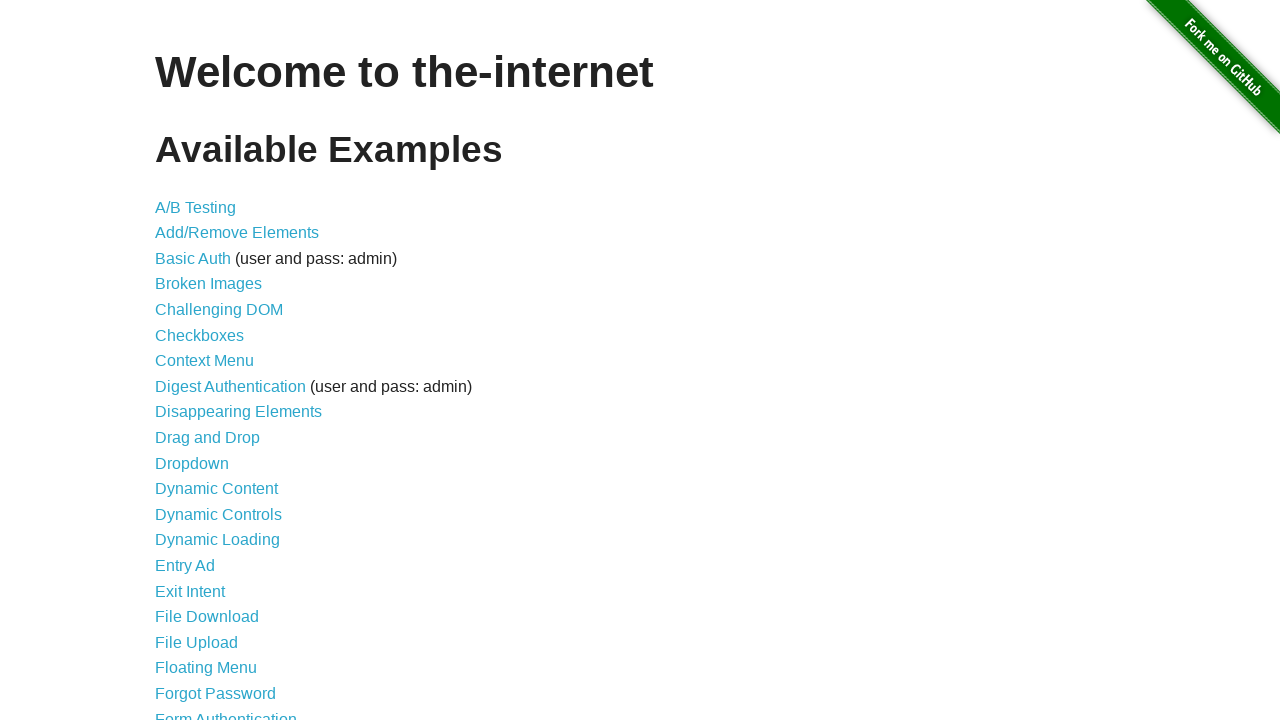

Clicked dropdown link to navigate to dropdown page at (192, 463) on a[href='/dropdown']
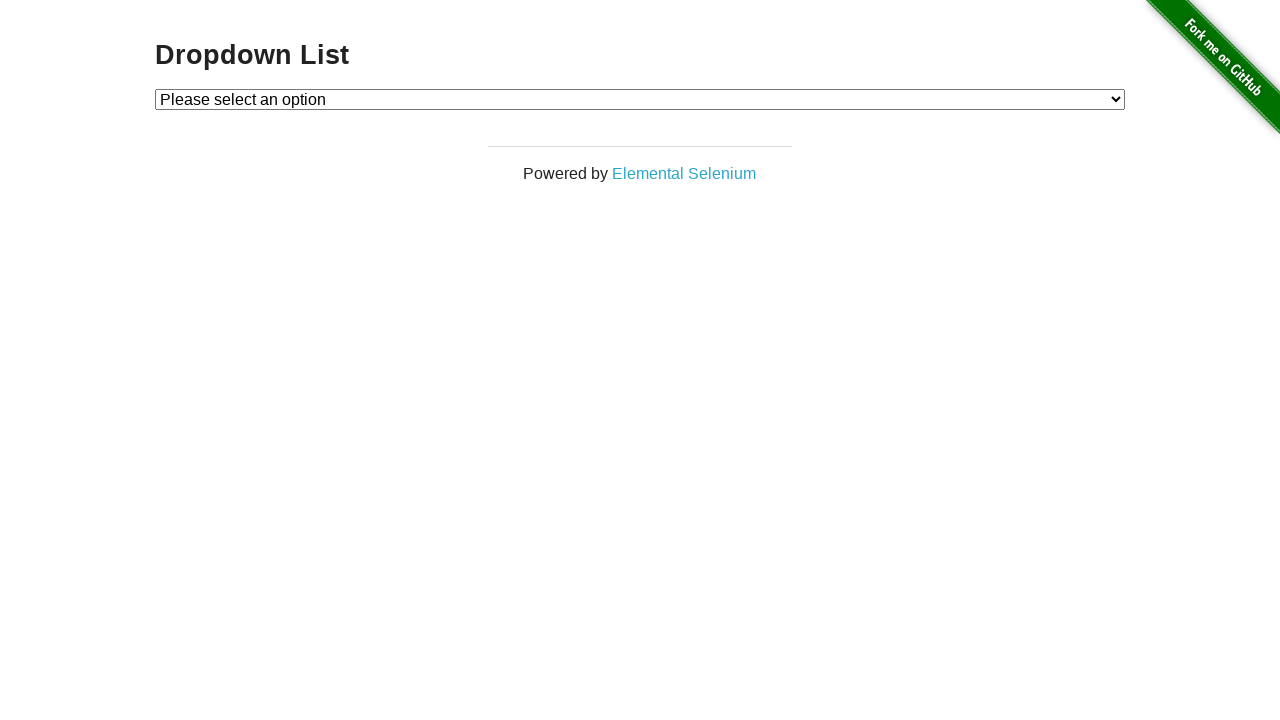

Dropdown element loaded and became visible
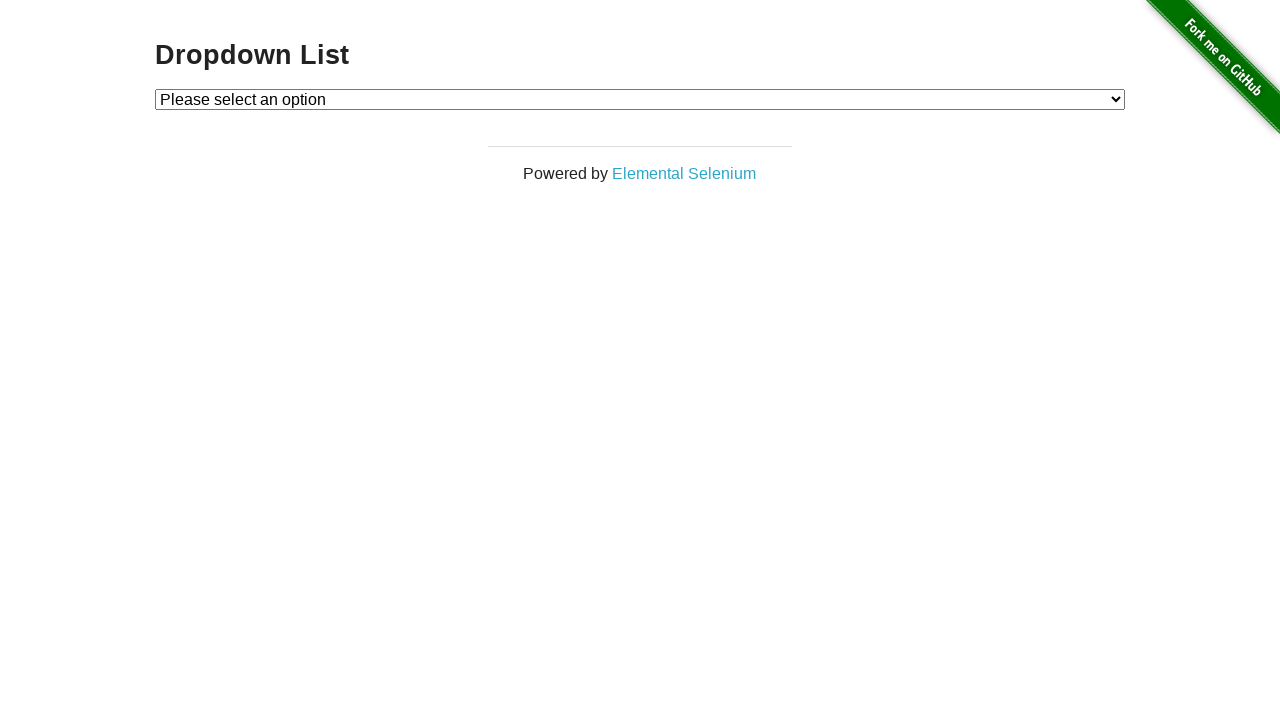

Selected option 1 from dropdown by value on #dropdown
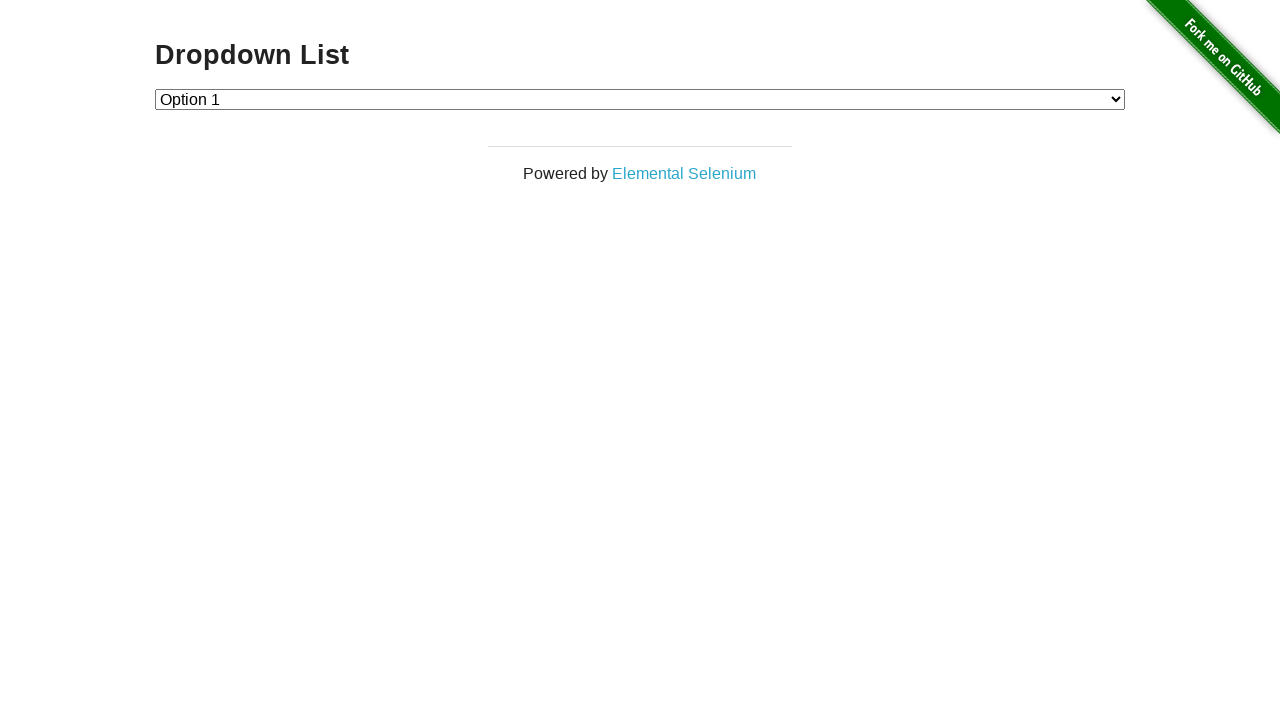

Located option 1 element
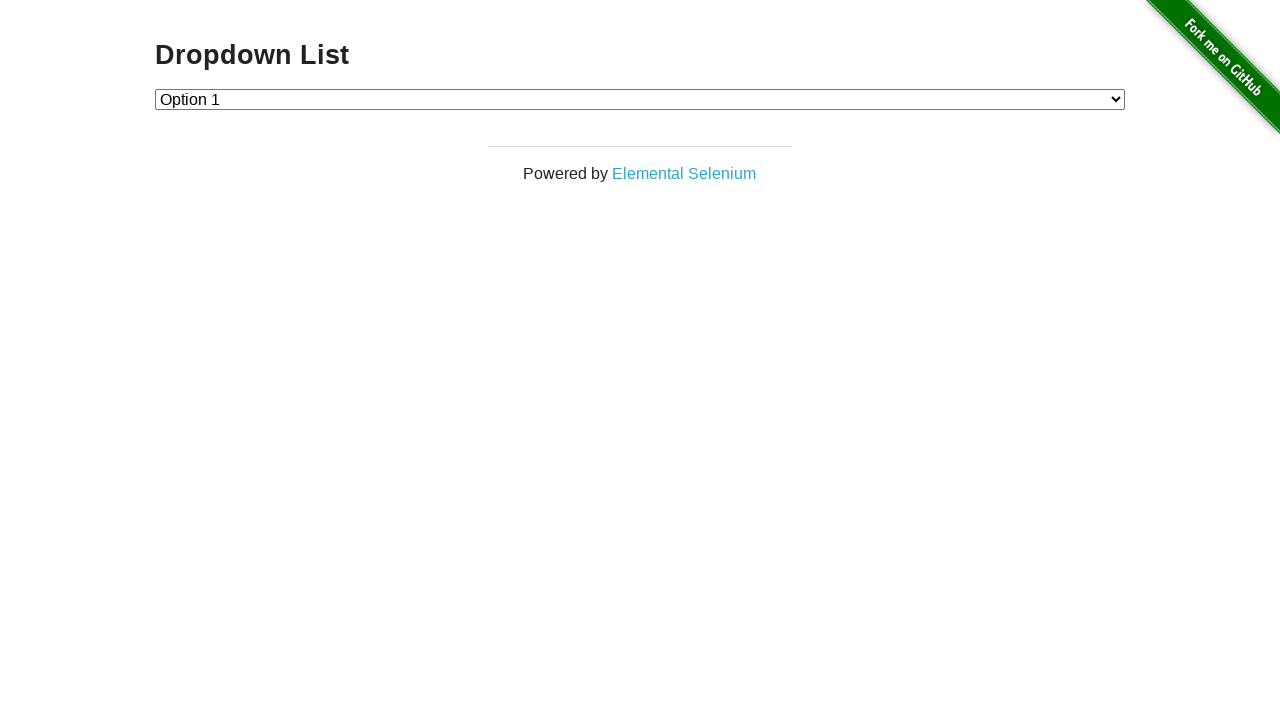

Verified that option 1 is correctly selected in dropdown
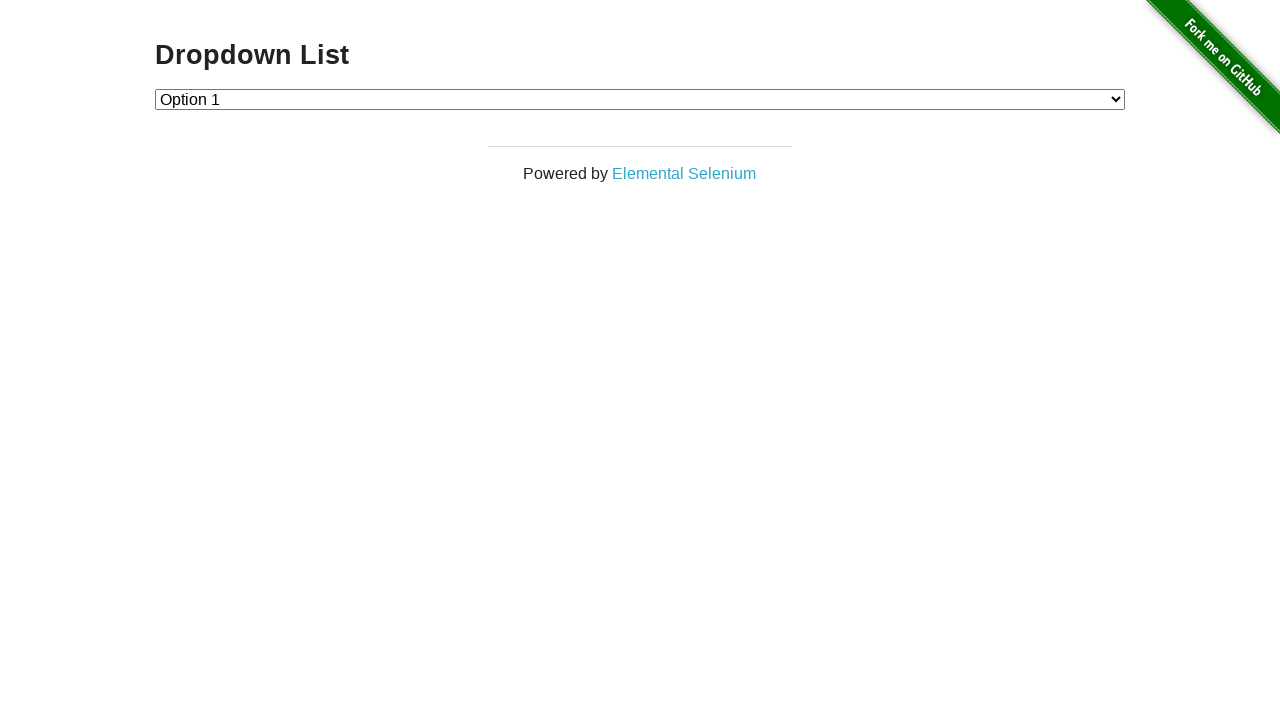

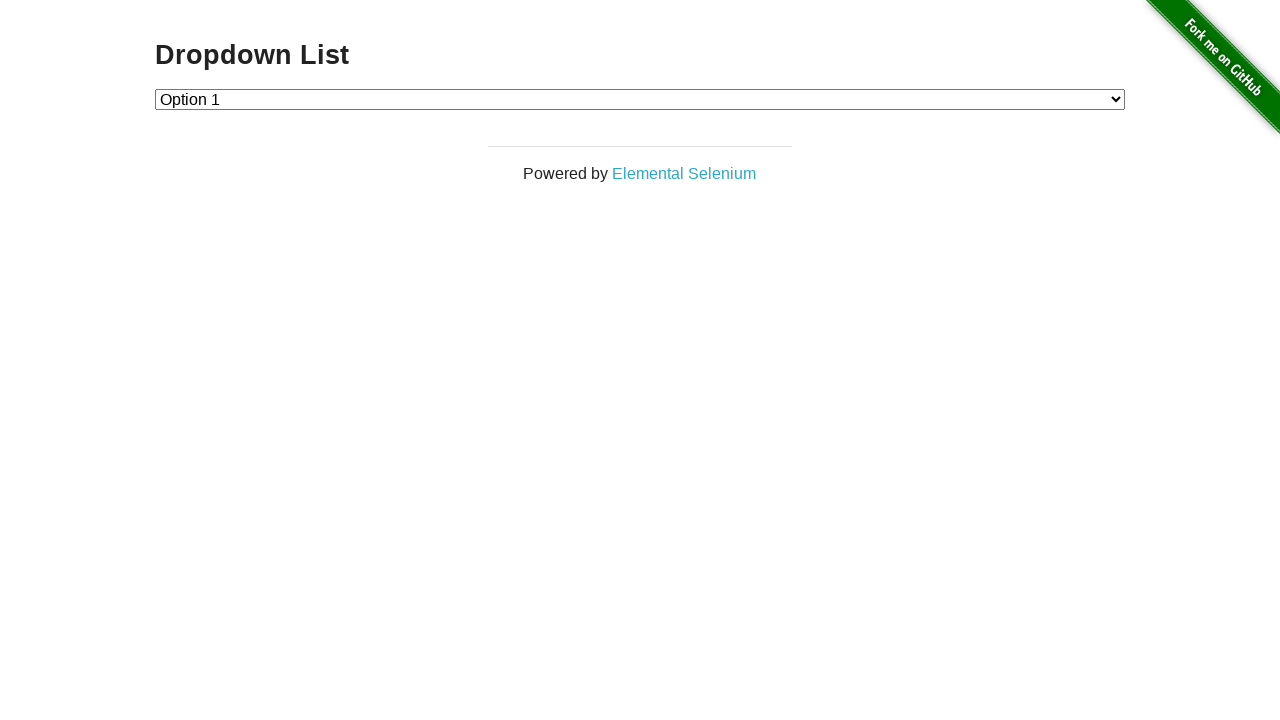